Tests table sorting functionality by clicking on the "Due" column header and verifying the values are sorted in ascending order

Starting URL: http://the-internet.herokuapp.com/tables

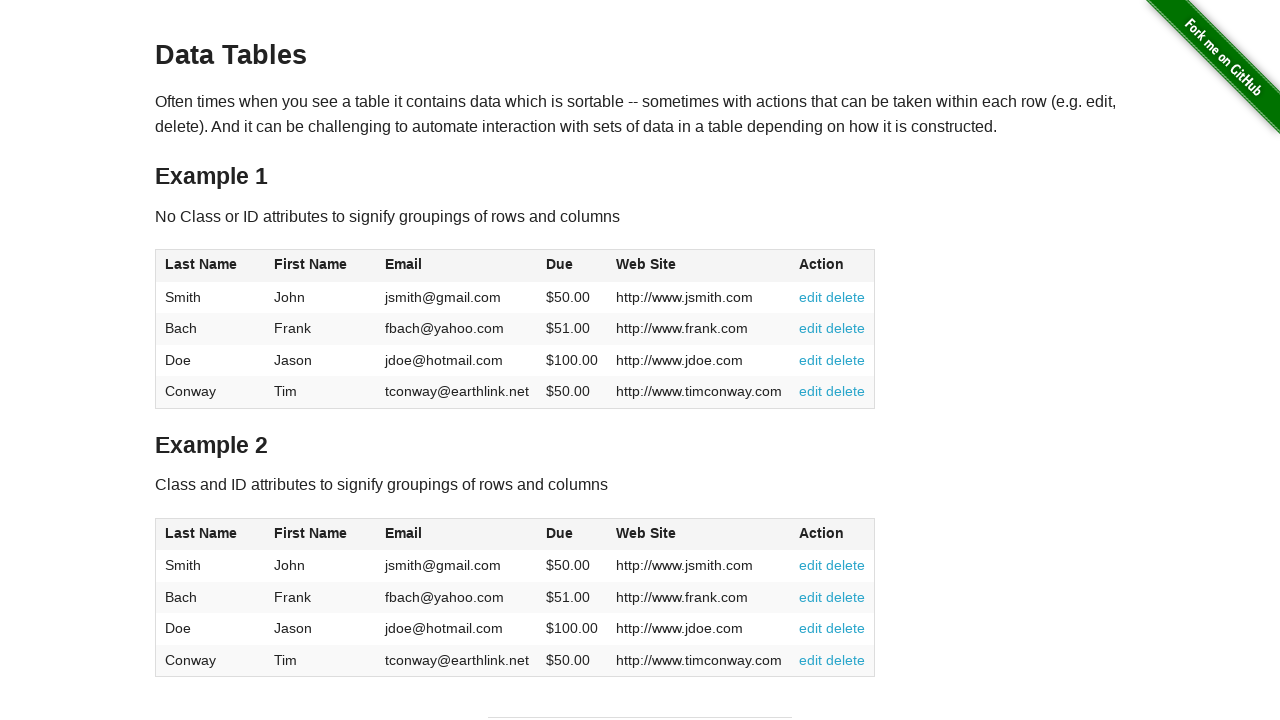

Clicked 'Due' column header to sort ascending at (572, 266) on #table1 thead tr th:nth-of-type(4)
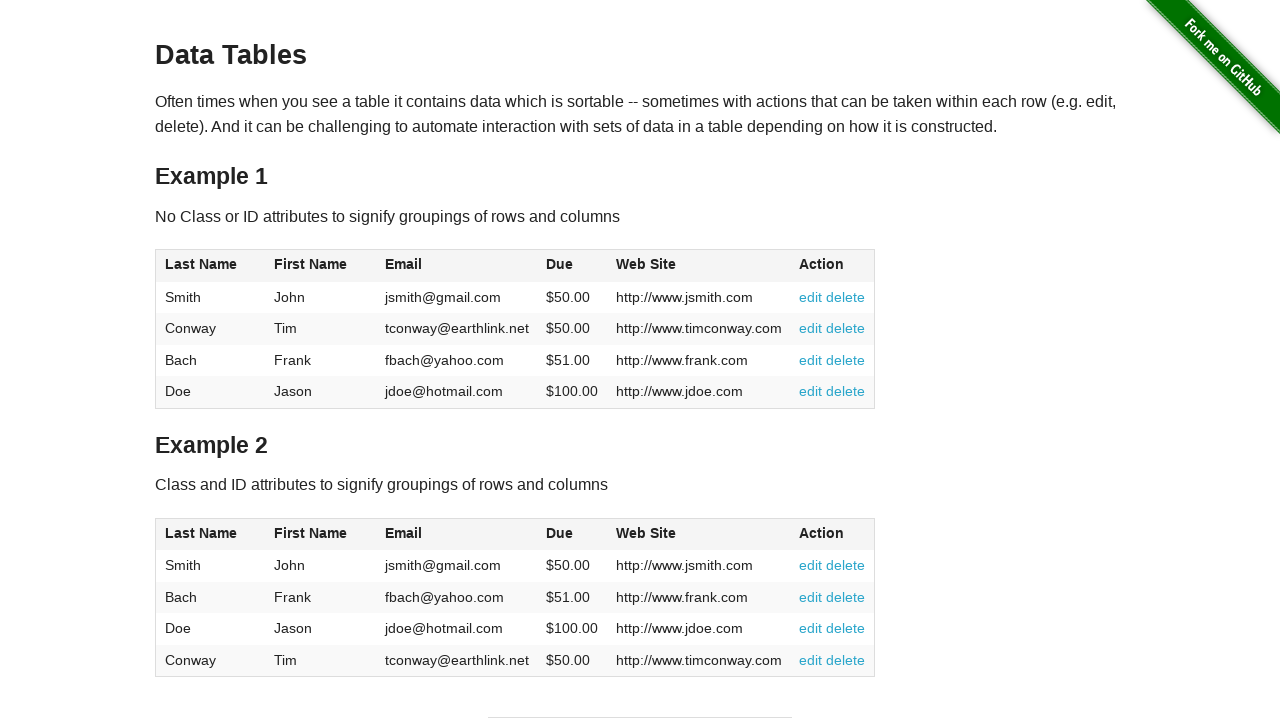

Table updated after clicking Due column header
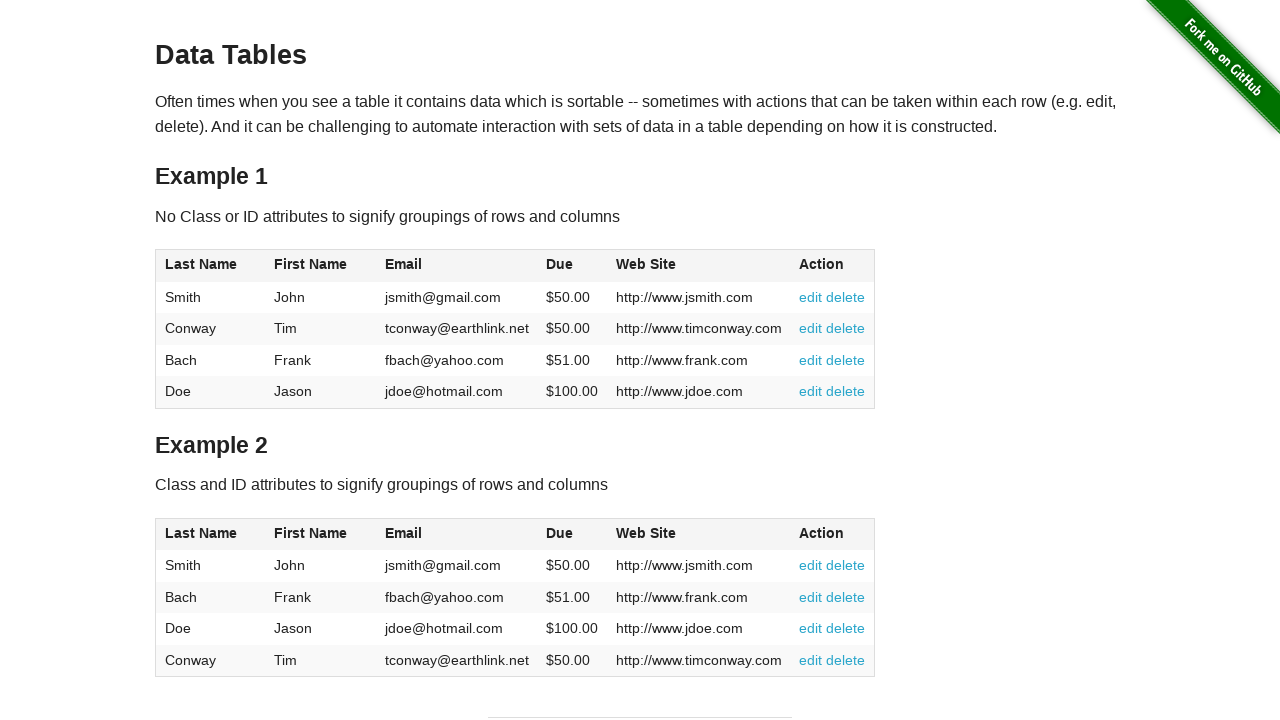

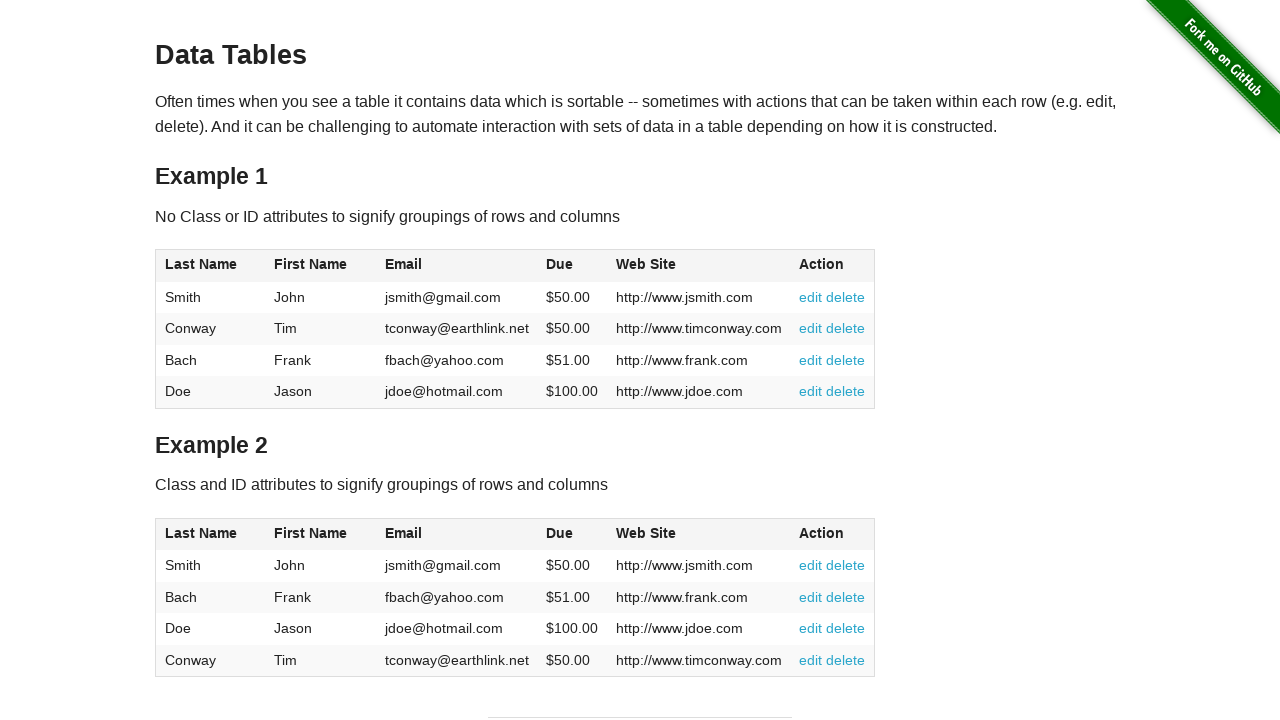